Tests window handling by clicking a link that opens in a new tab, switching between windows, and returning to the main window

Starting URL: https://demoapps.qspiders.com/ui/scroll

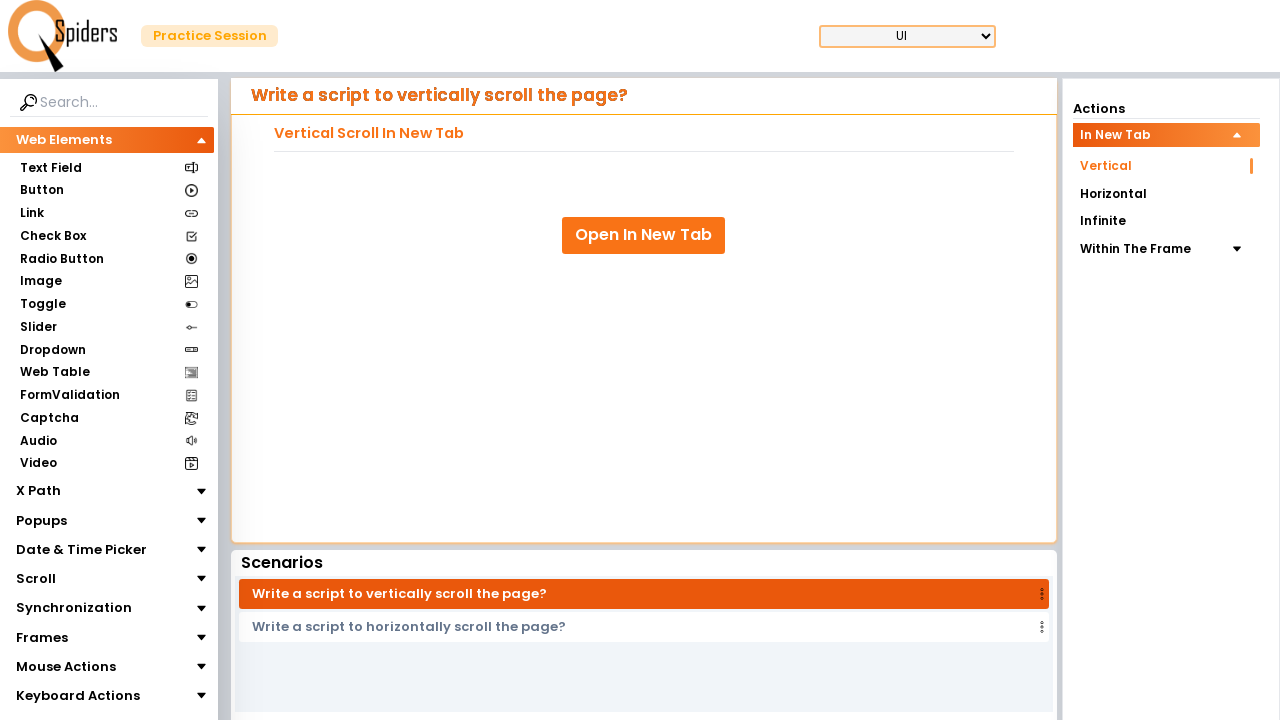

Waited for 'Open In New Tab' link to be visible
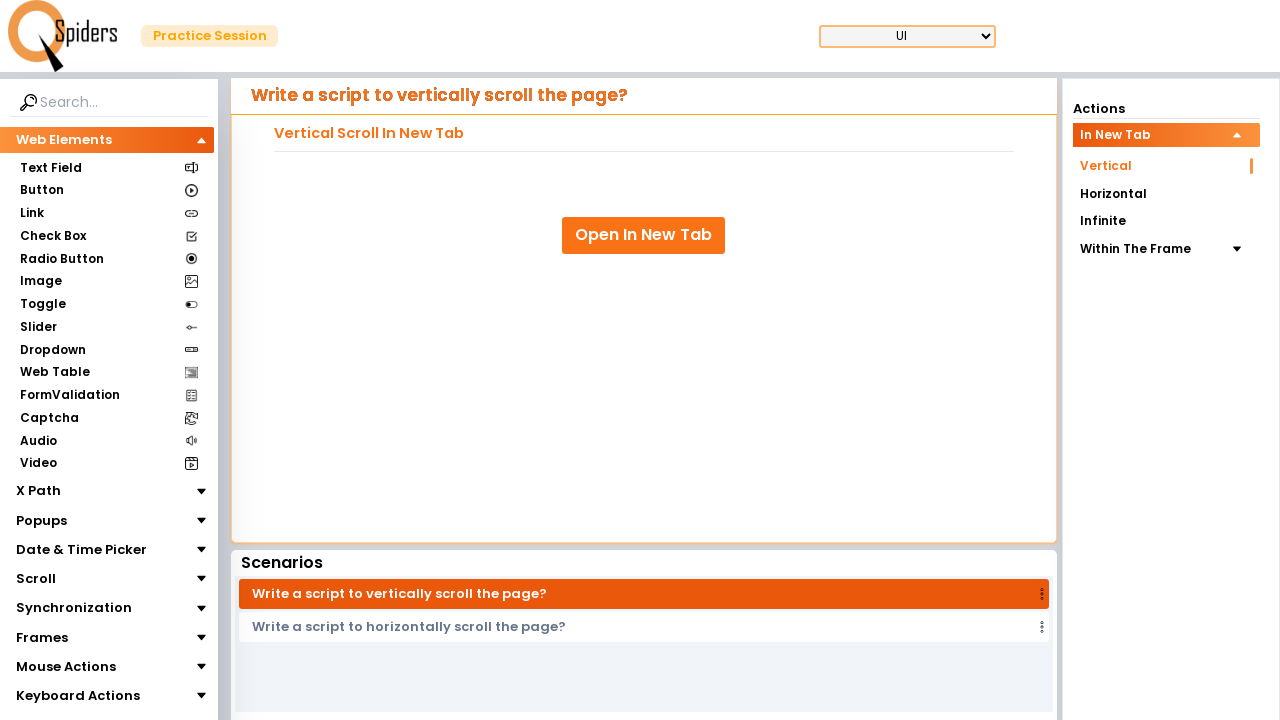

Clicked 'Open In New Tab' link to open new tab at (644, 235) on a:has-text('Open In New Tab')
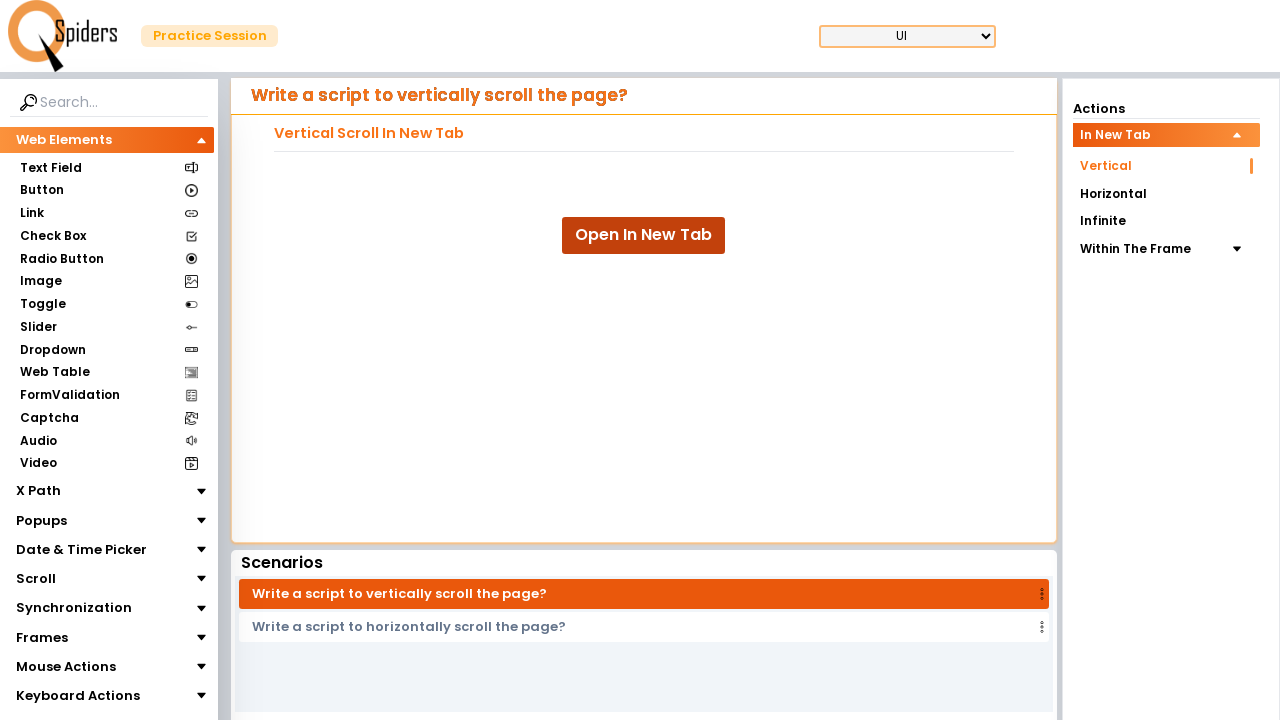

Waited 2 seconds for new tab to open
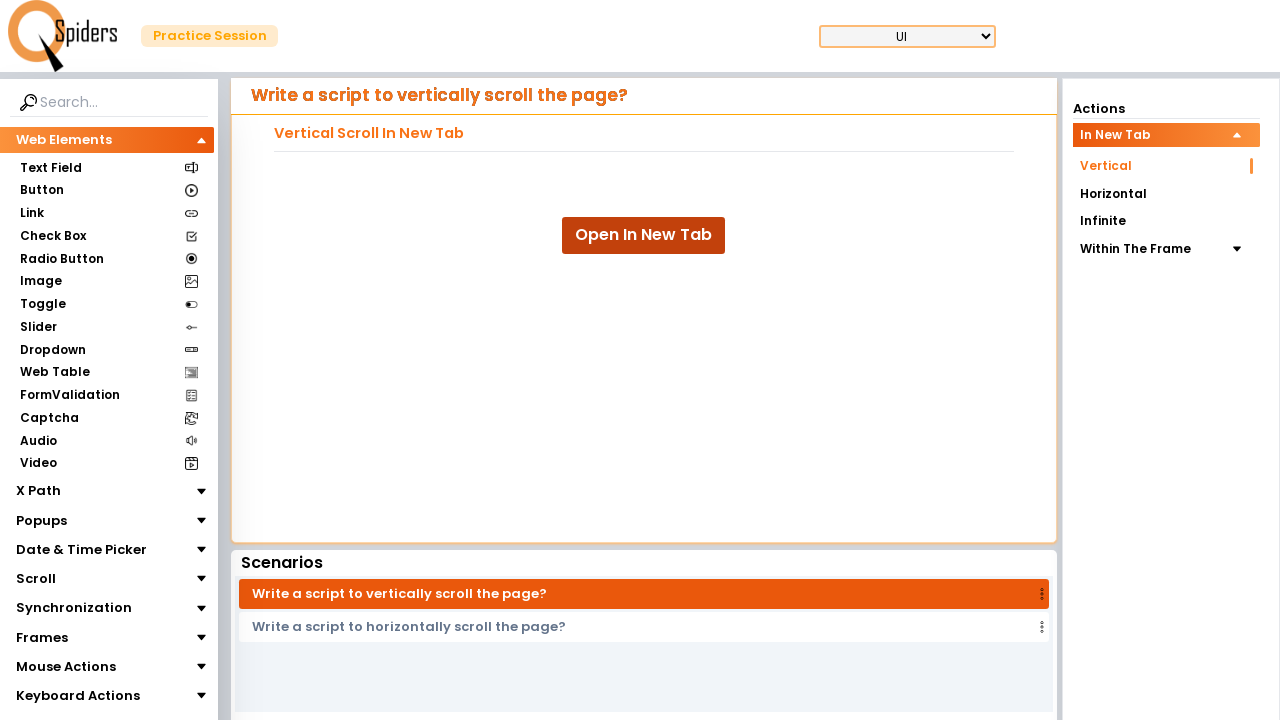

Retrieved all open pages/tabs - count: 2
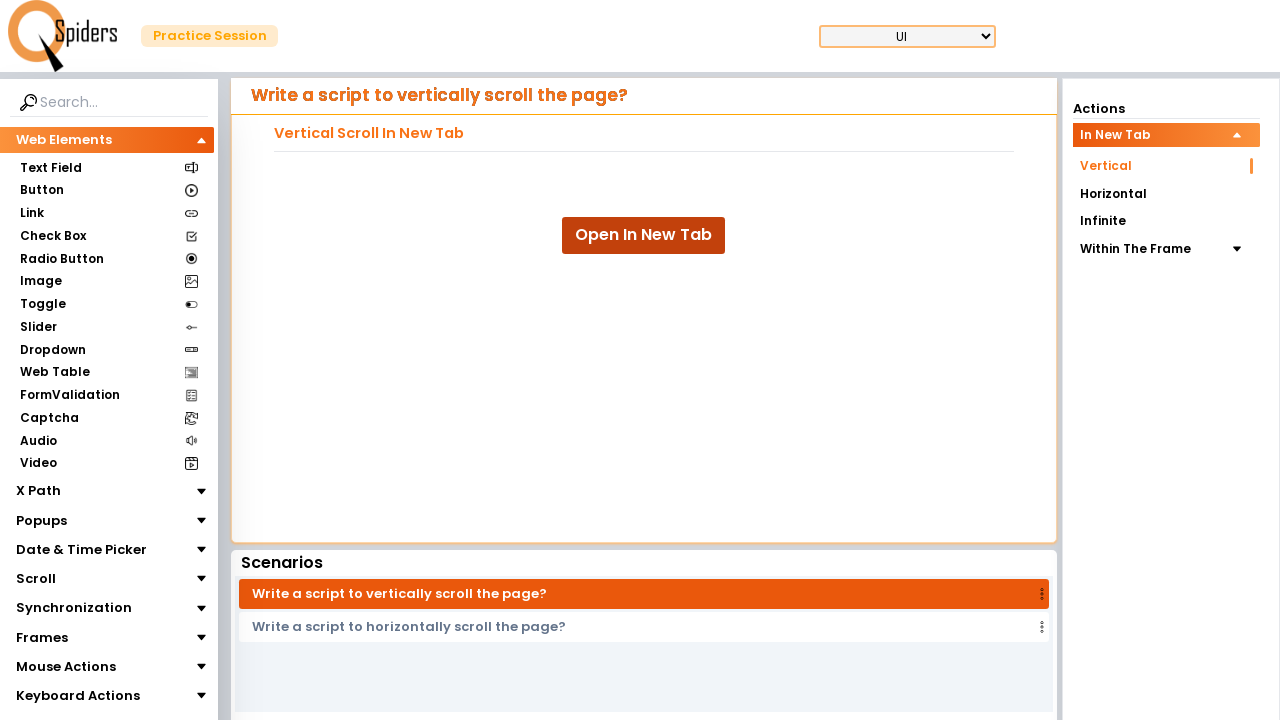

Switched to new tab (last opened)
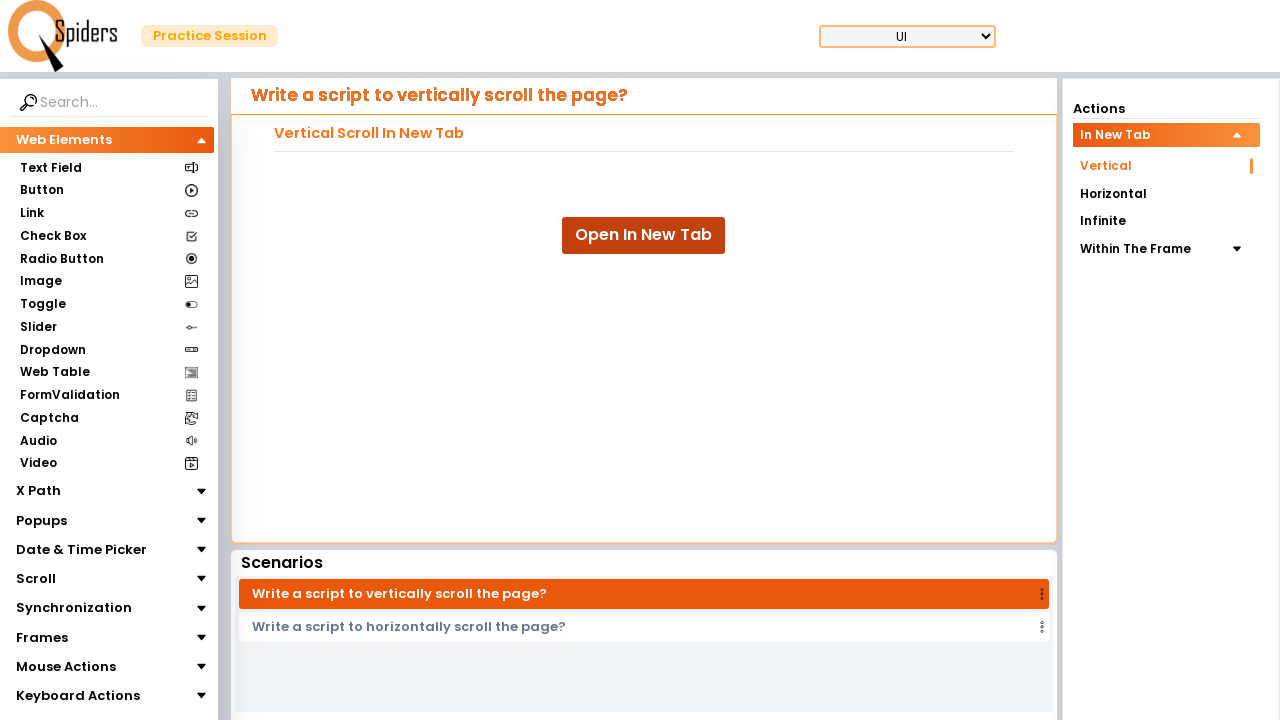

Waited for new page to load completely
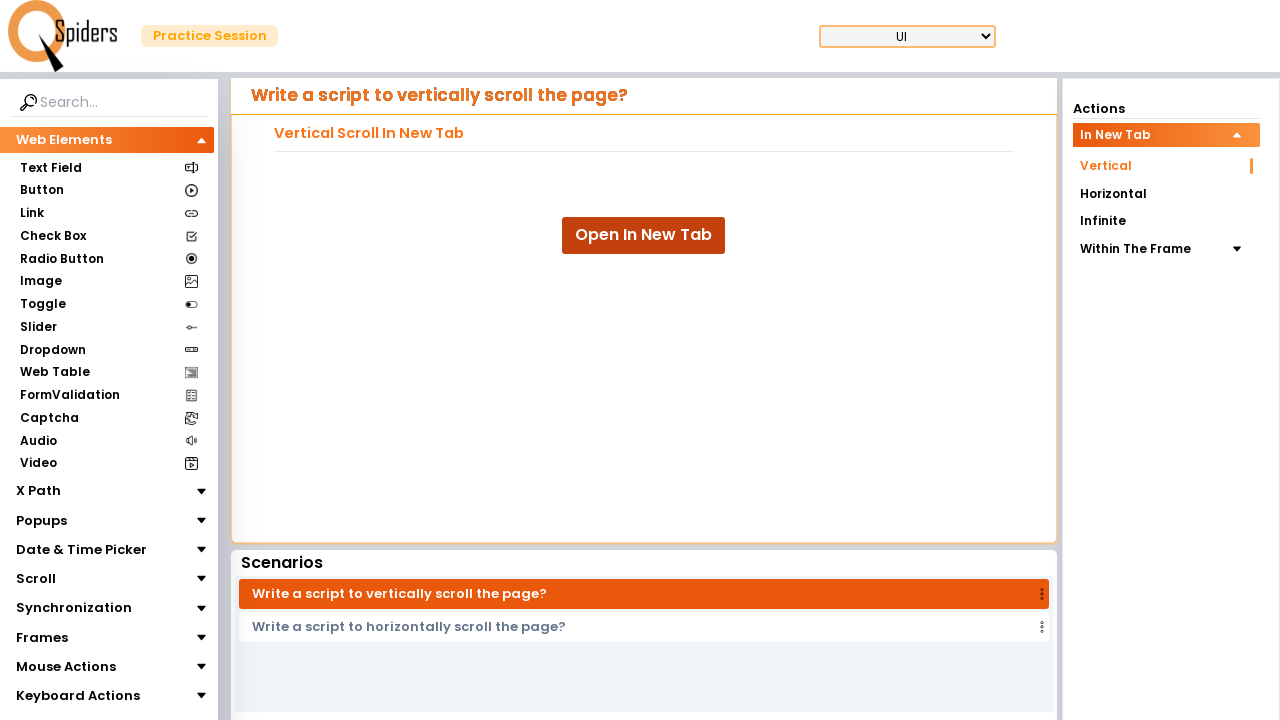

Switched back to original tab/window
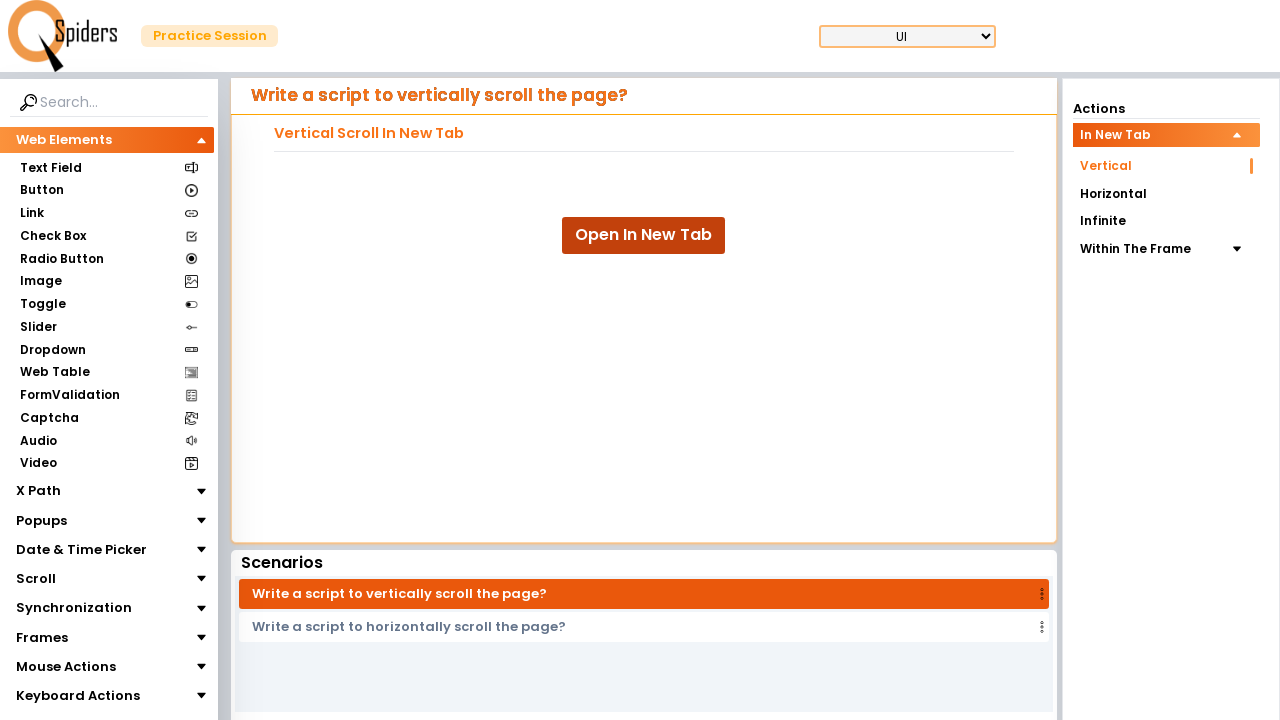

Waited 2 seconds before finishing test
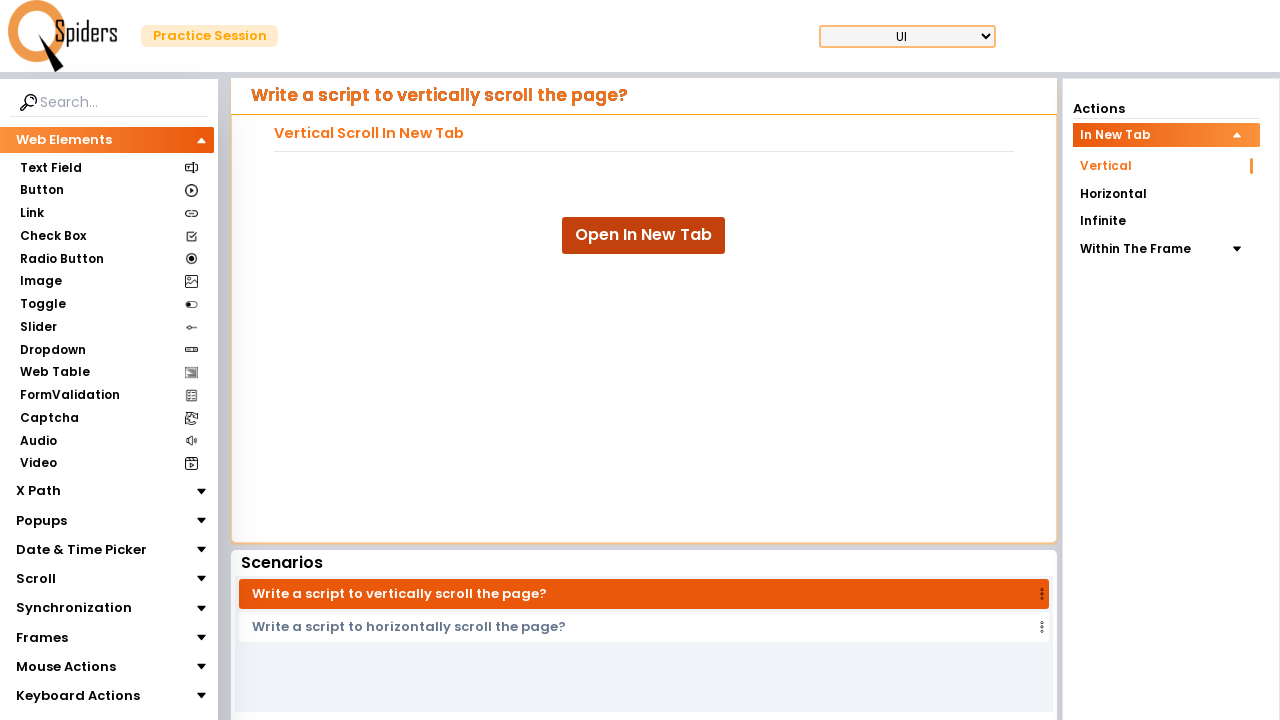

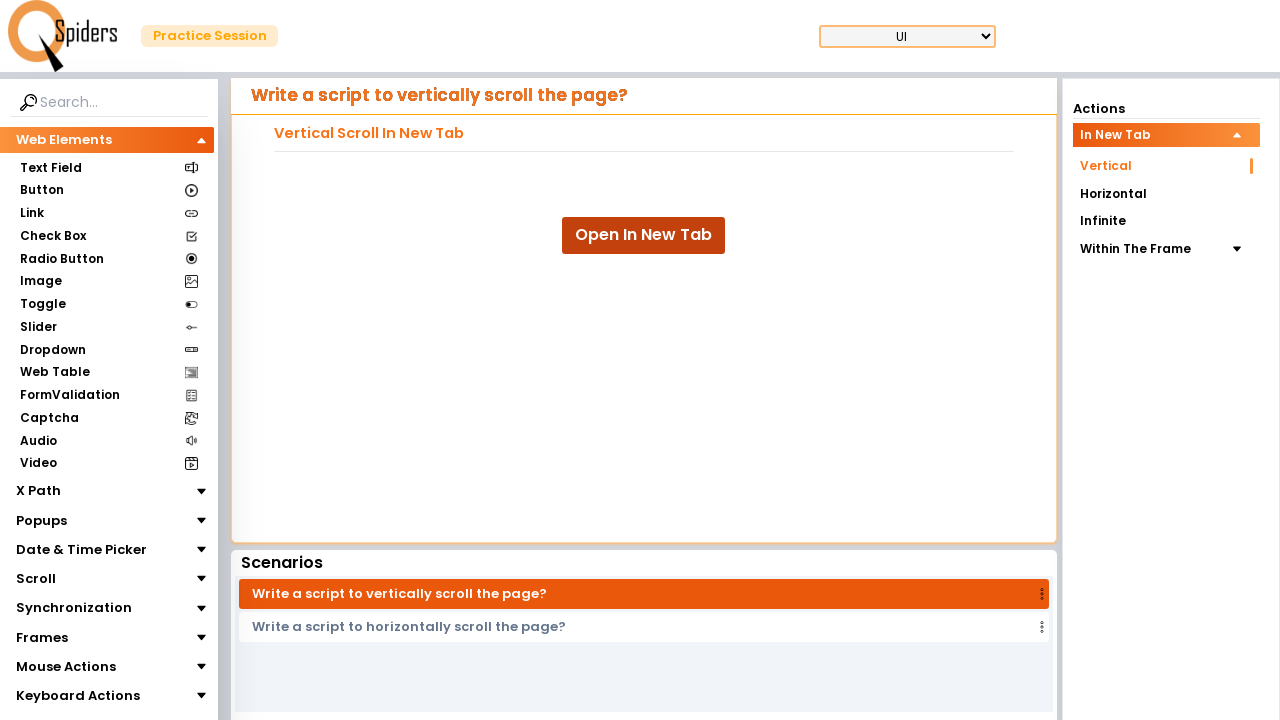